Tests right-click (context click) functionality by right-clicking a button and verifying a confirmation message appears

Starting URL: https://demoqa.com/buttons

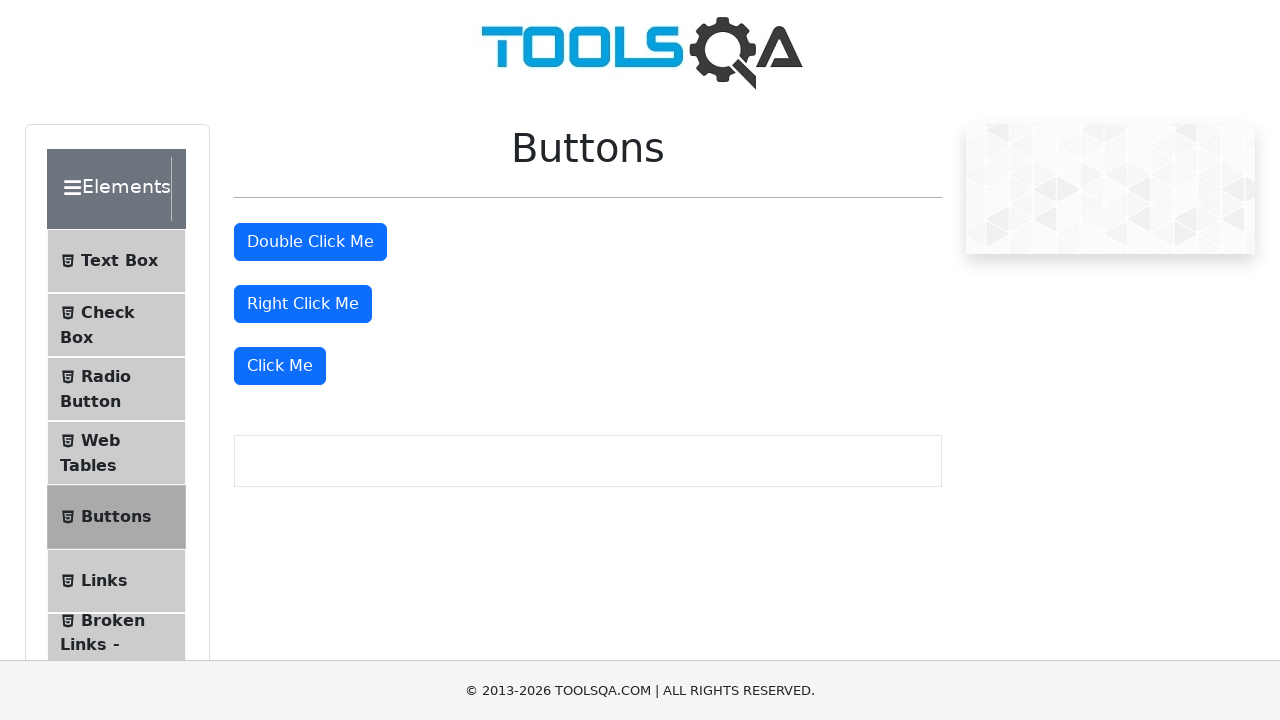

Navigated to https://demoqa.com/buttons
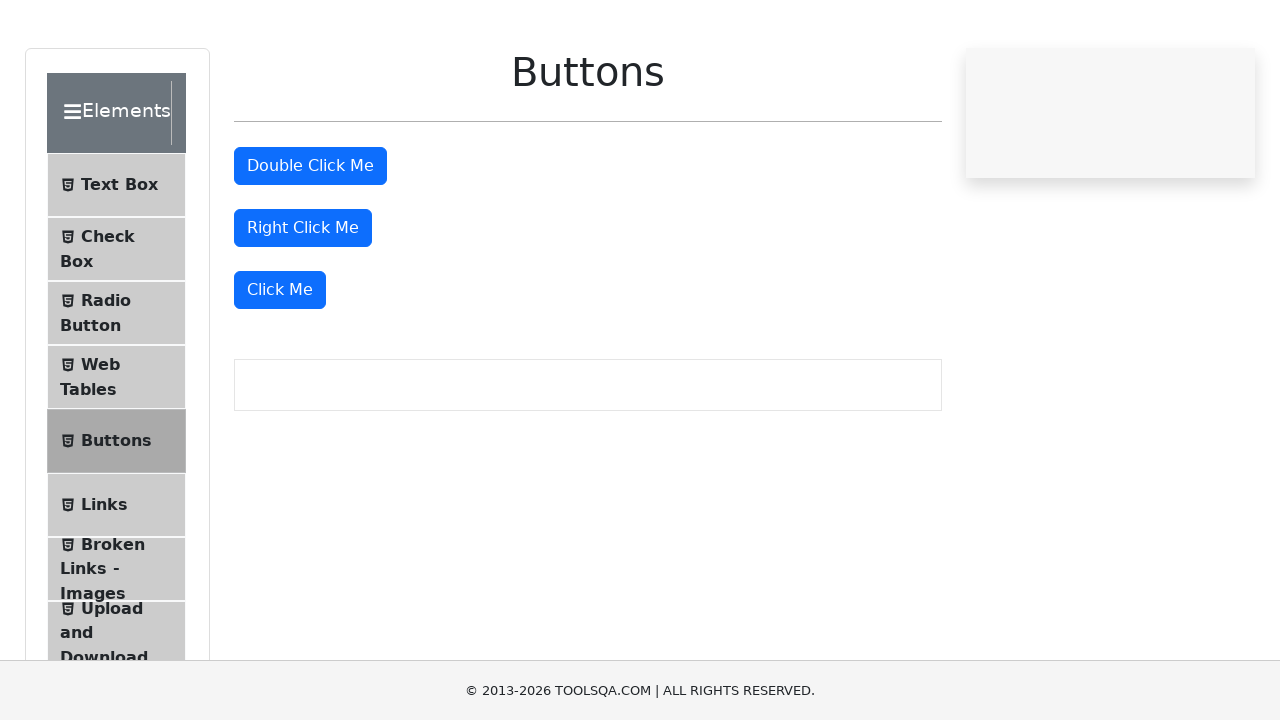

Right-clicked the right click button at (303, 304) on #rightClickBtn
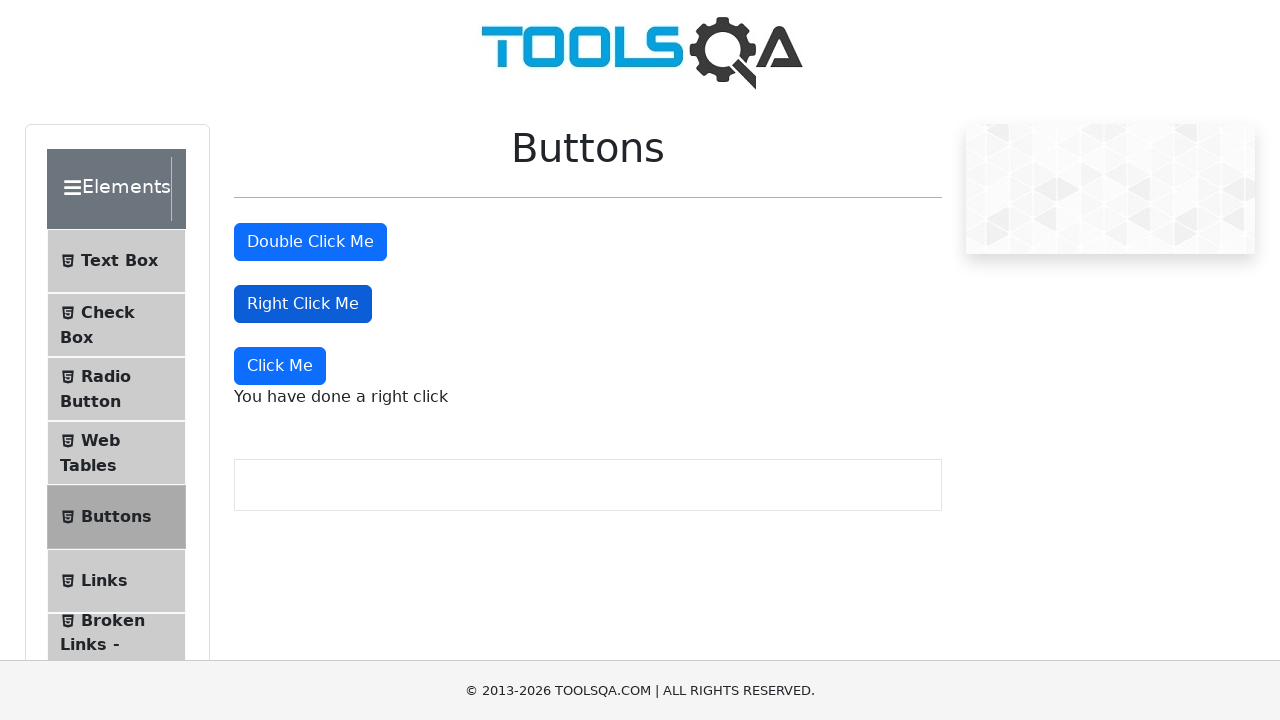

Right-click confirmation message appeared
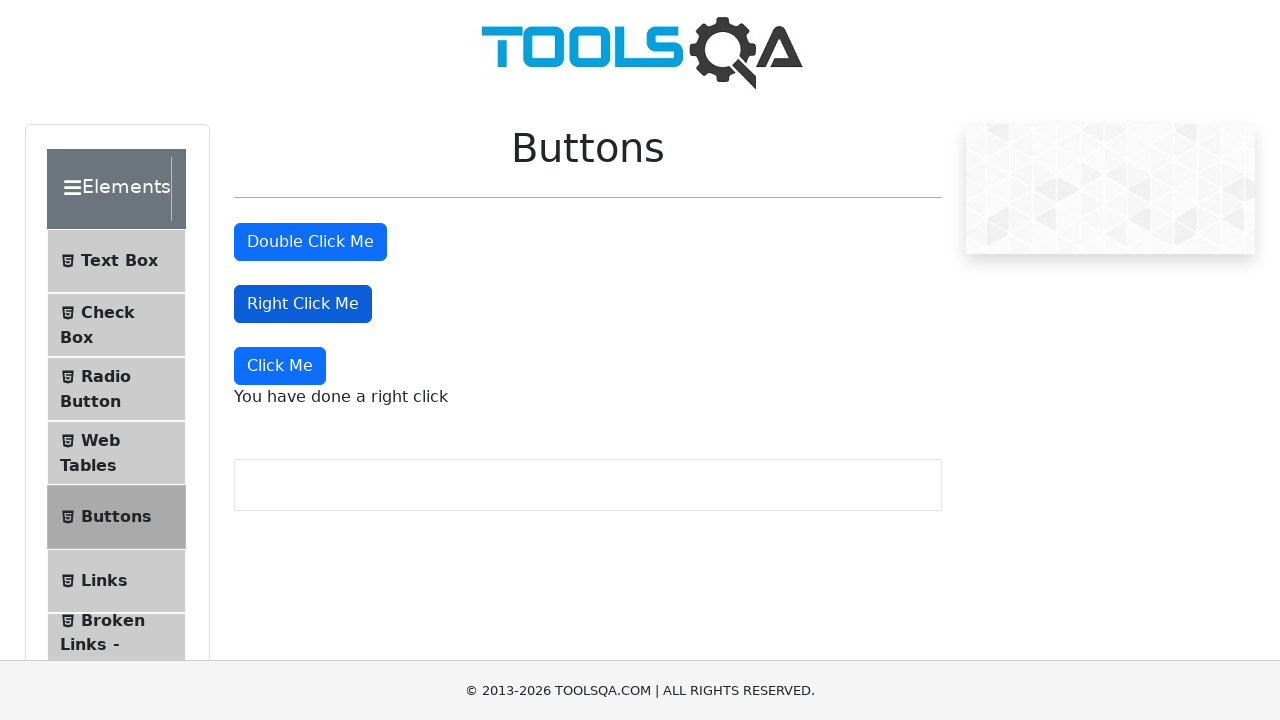

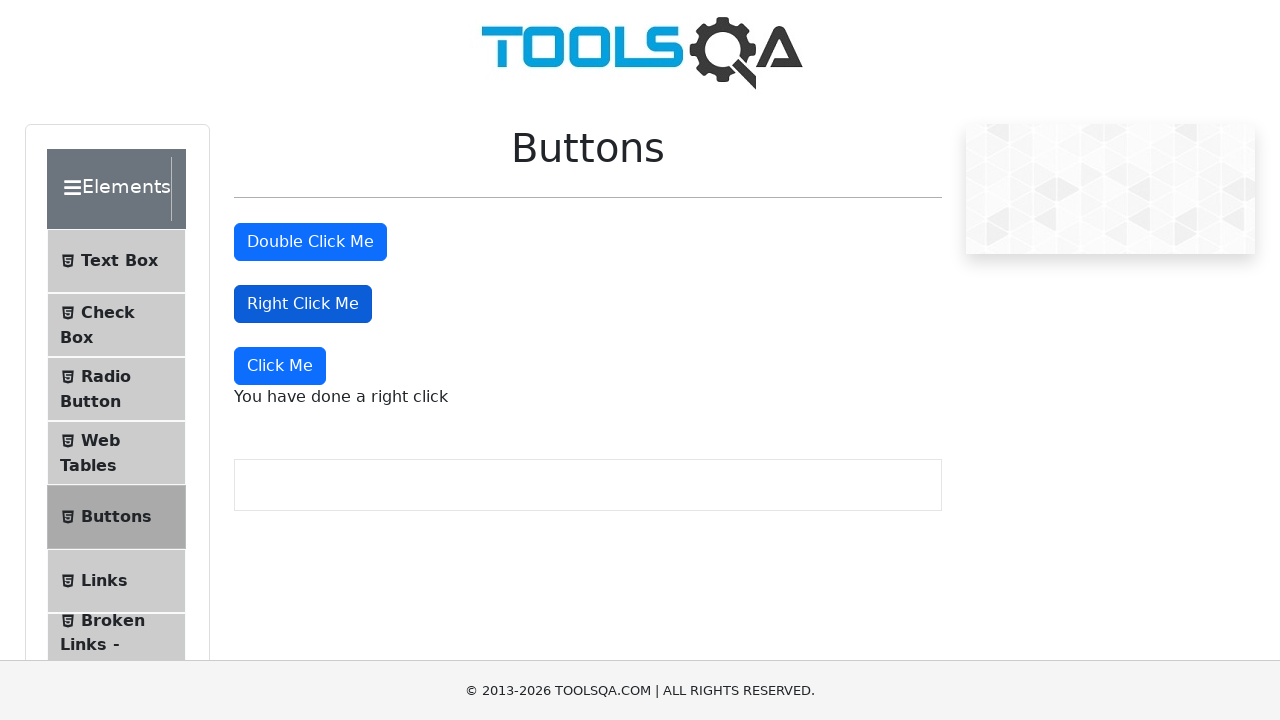